Tests marking all todo items as completed using the toggle all checkbox

Starting URL: https://demo.playwright.dev/todomvc

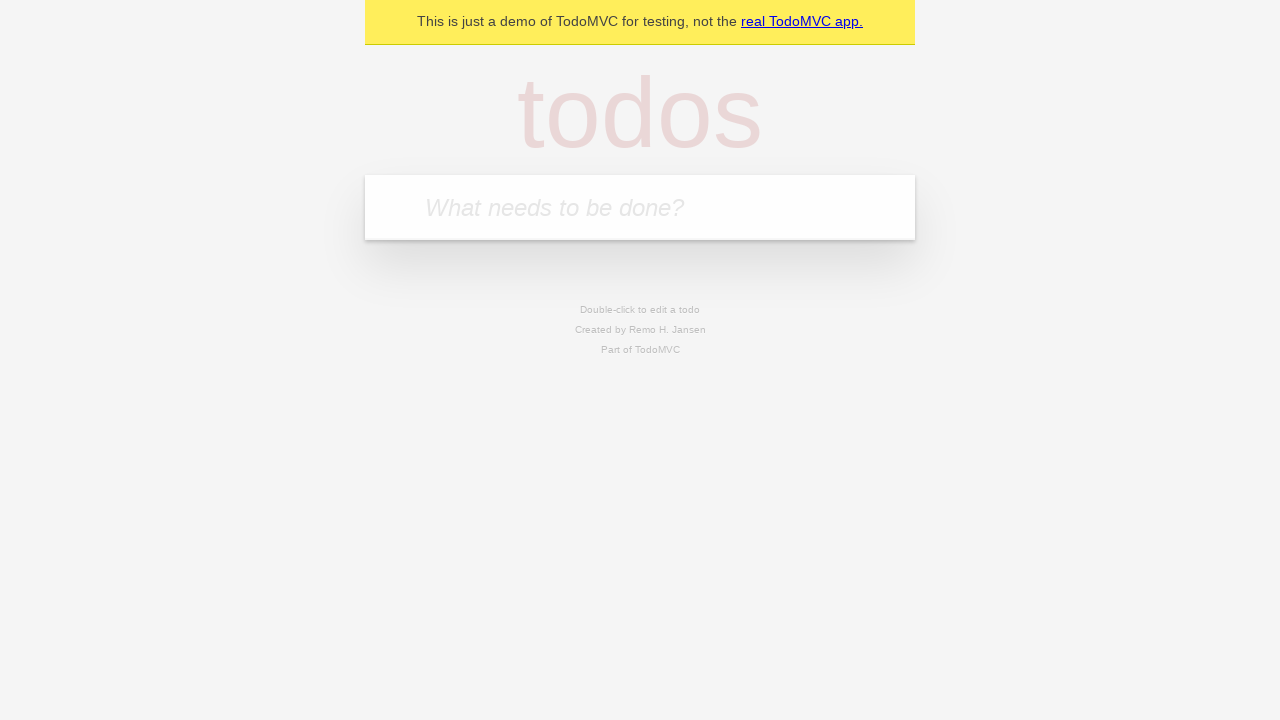

Filled todo input with 'buy some cheese' on internal:attr=[placeholder="What needs to be done?"i]
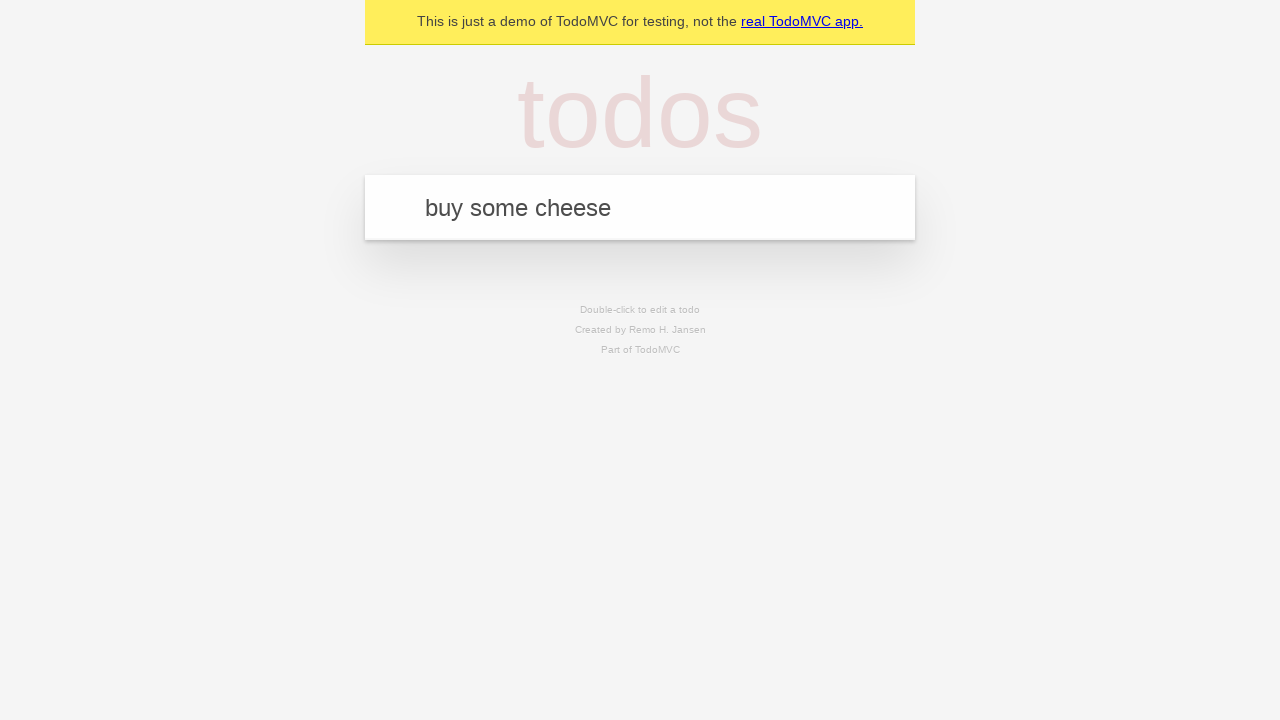

Pressed Enter to create first todo on internal:attr=[placeholder="What needs to be done?"i]
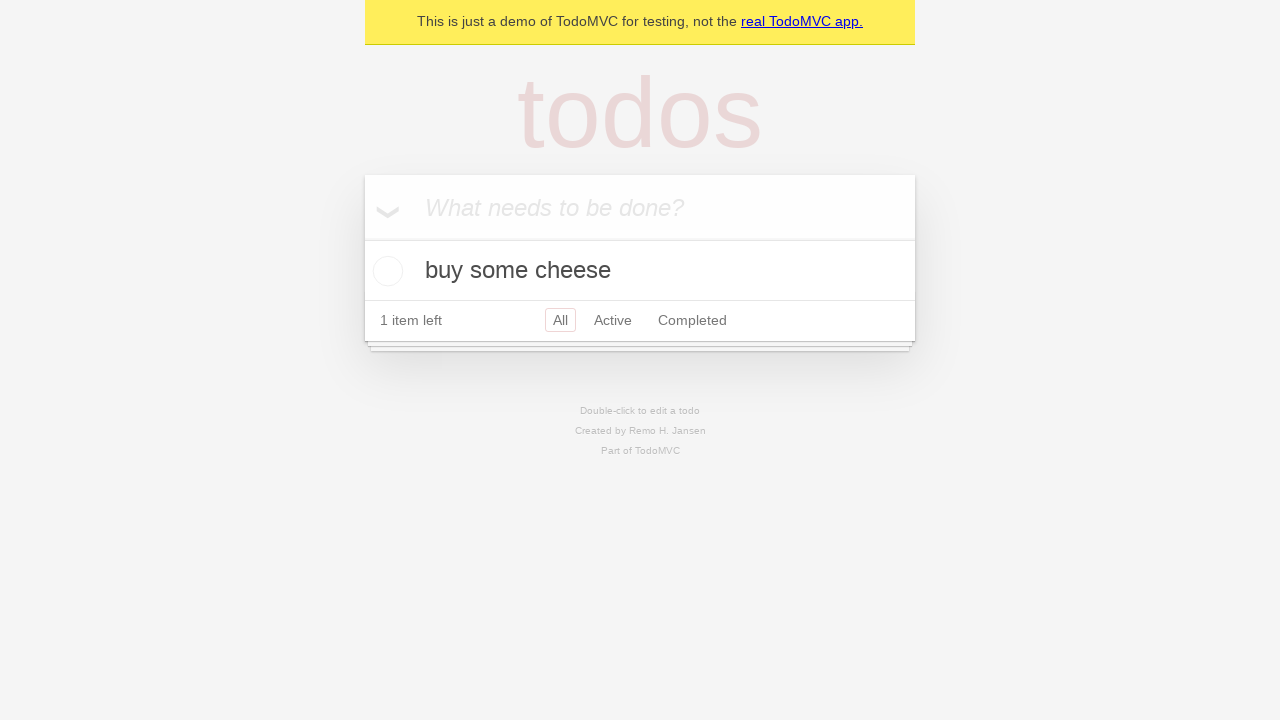

Filled todo input with 'feed the cat' on internal:attr=[placeholder="What needs to be done?"i]
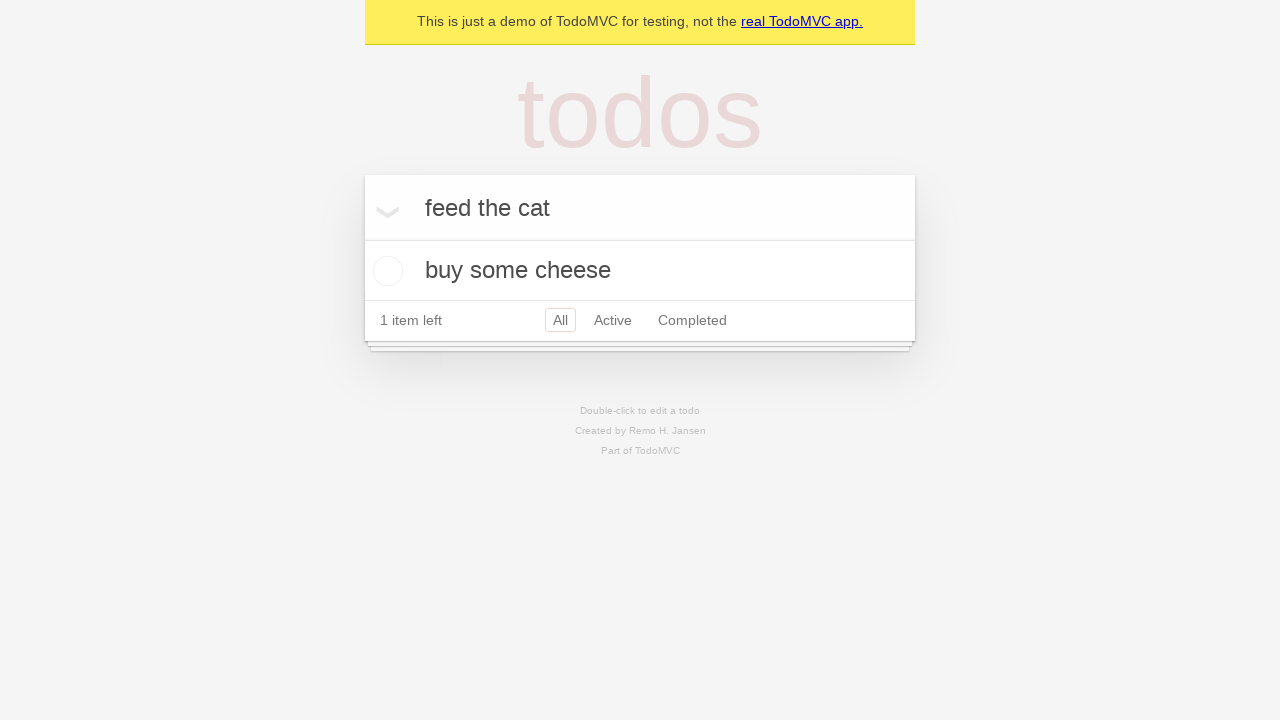

Pressed Enter to create second todo on internal:attr=[placeholder="What needs to be done?"i]
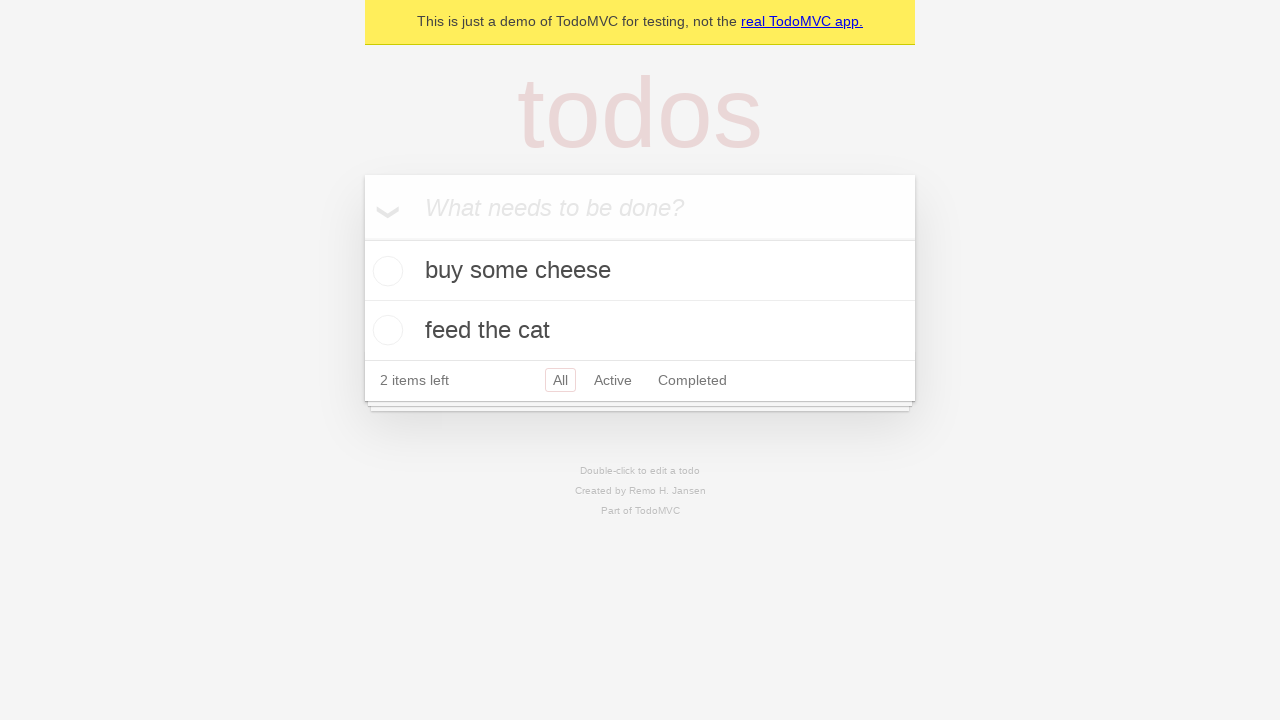

Filled todo input with 'book a doctors appointment' on internal:attr=[placeholder="What needs to be done?"i]
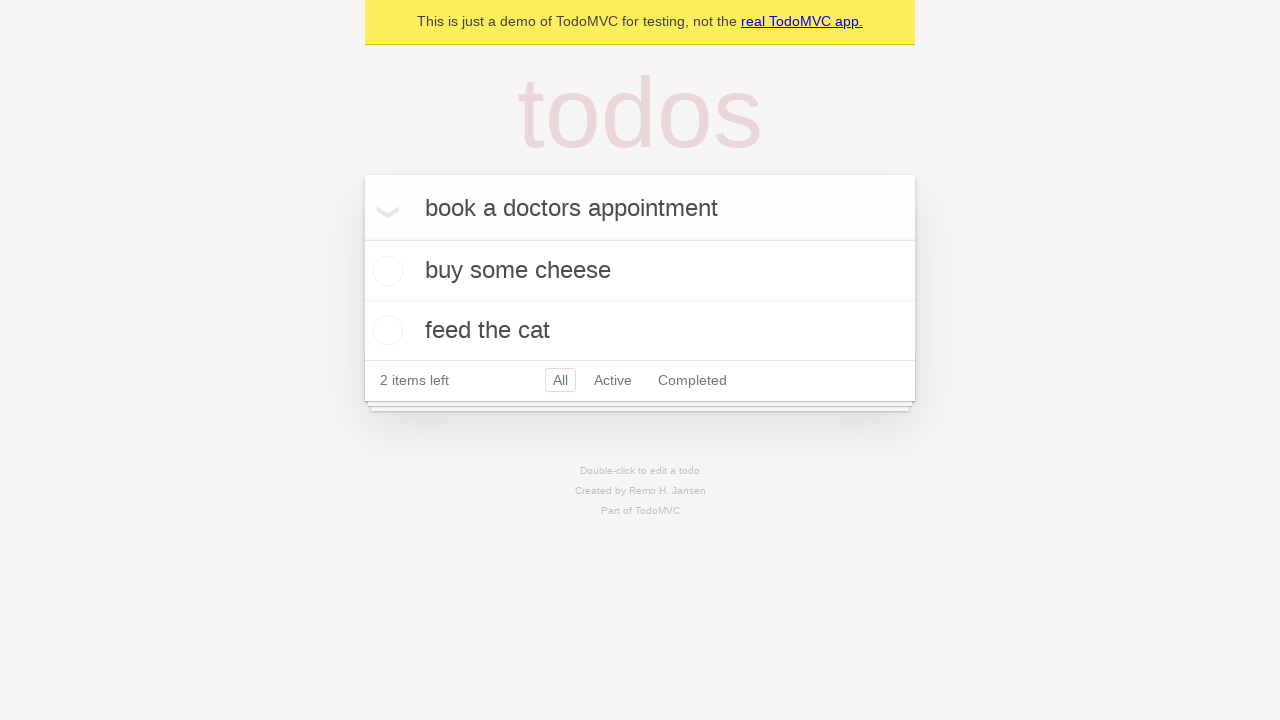

Pressed Enter to create third todo on internal:attr=[placeholder="What needs to be done?"i]
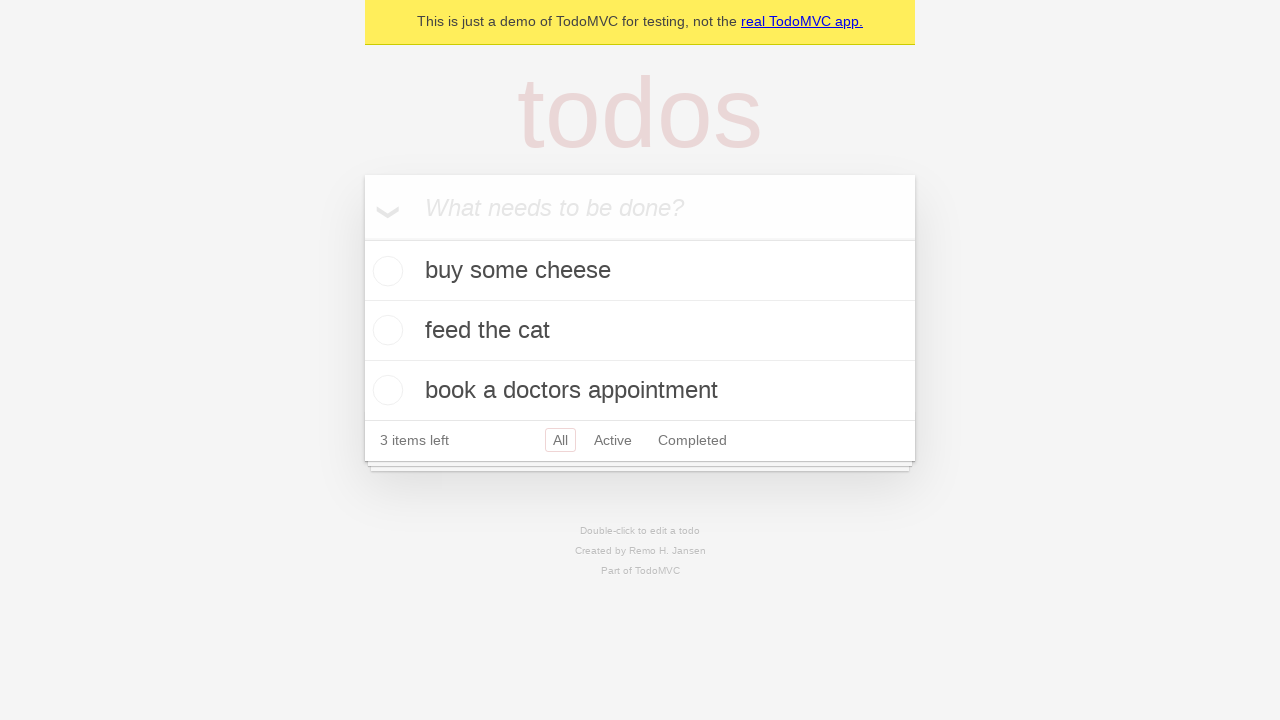

Waited for all 3 todo items to be created
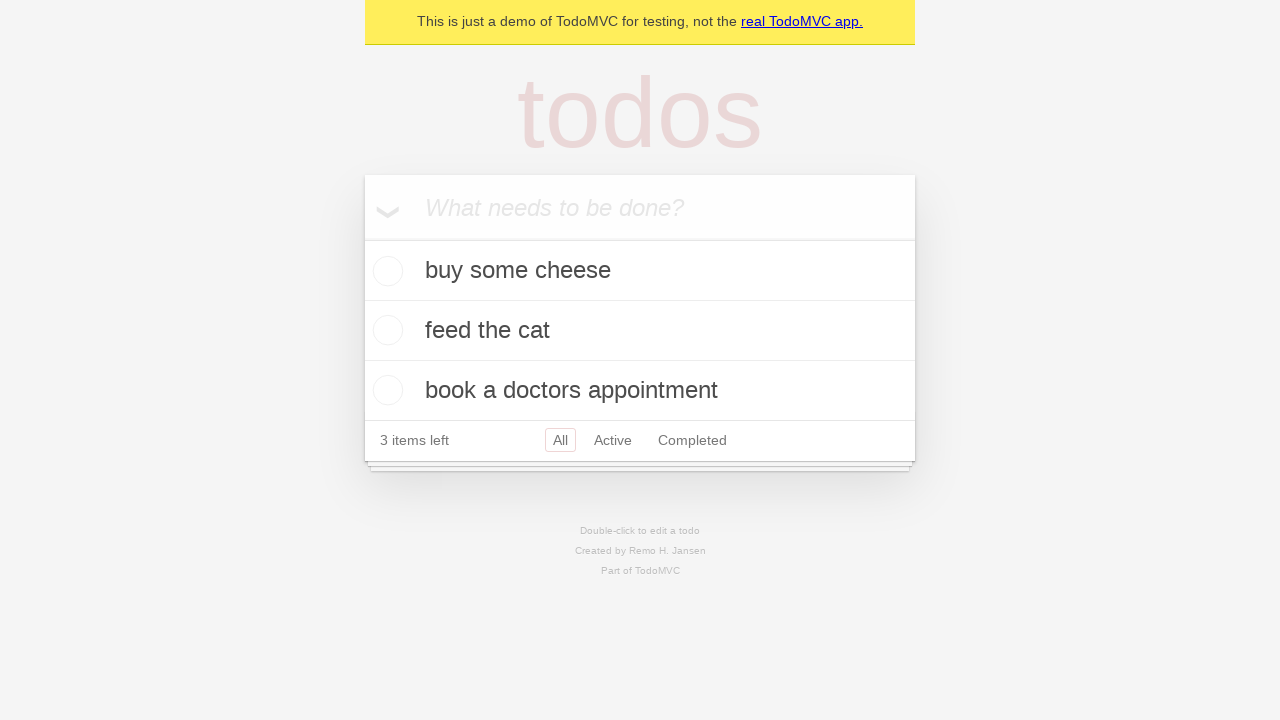

Clicked toggle all checkbox to mark all todos as completed at (362, 238) on internal:label="Mark all as complete"i
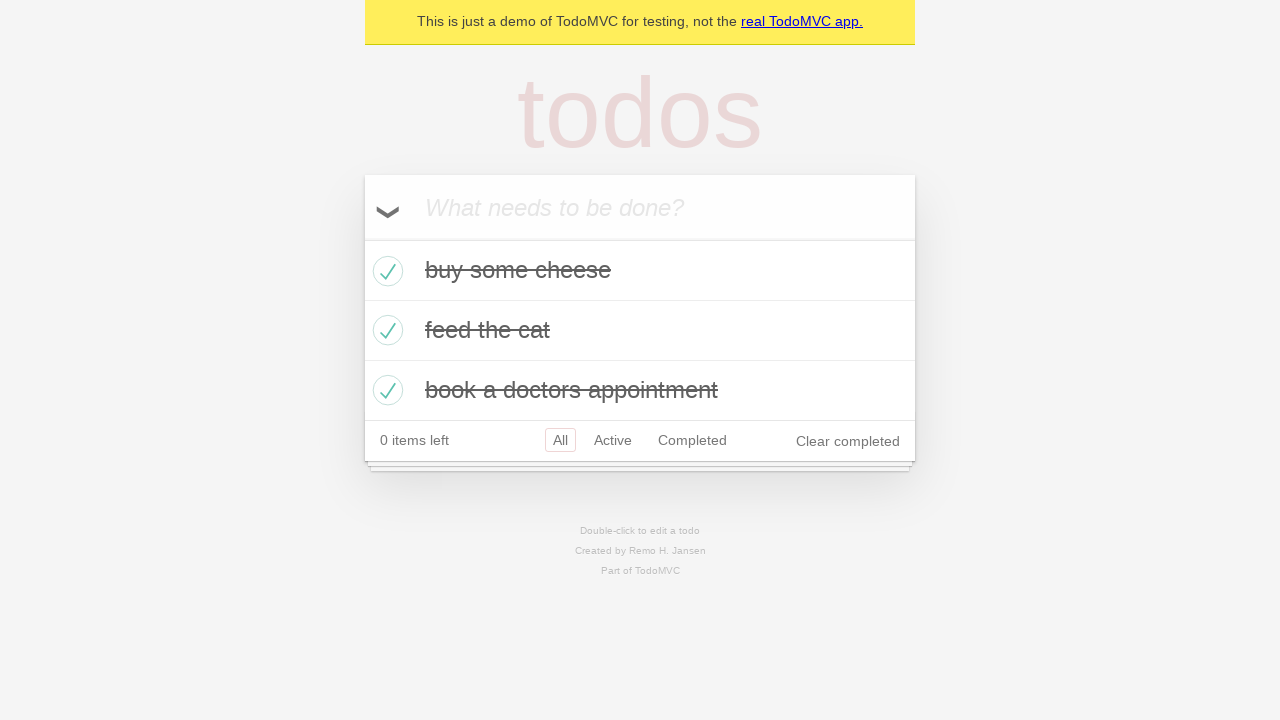

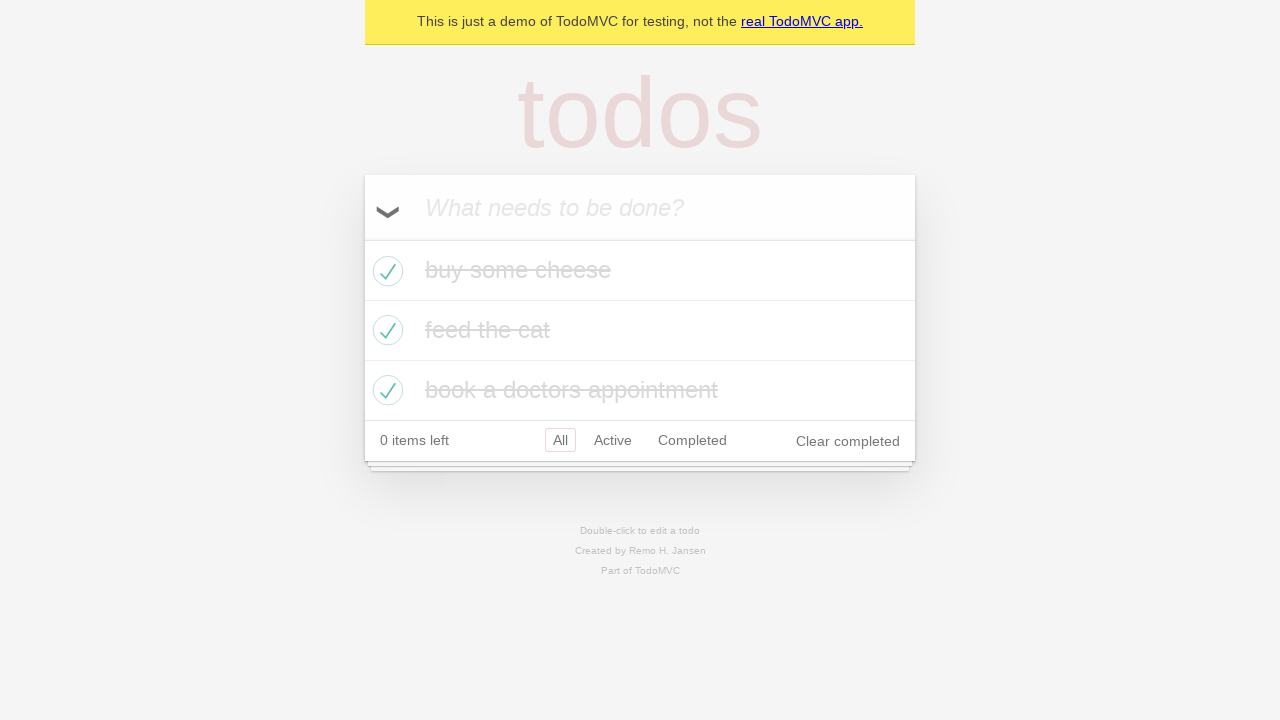